Tests editing a completed task by pressing Tab key on the Completed filter view.

Starting URL: http://todomvc4tasj.herokuapp.com/#/completed

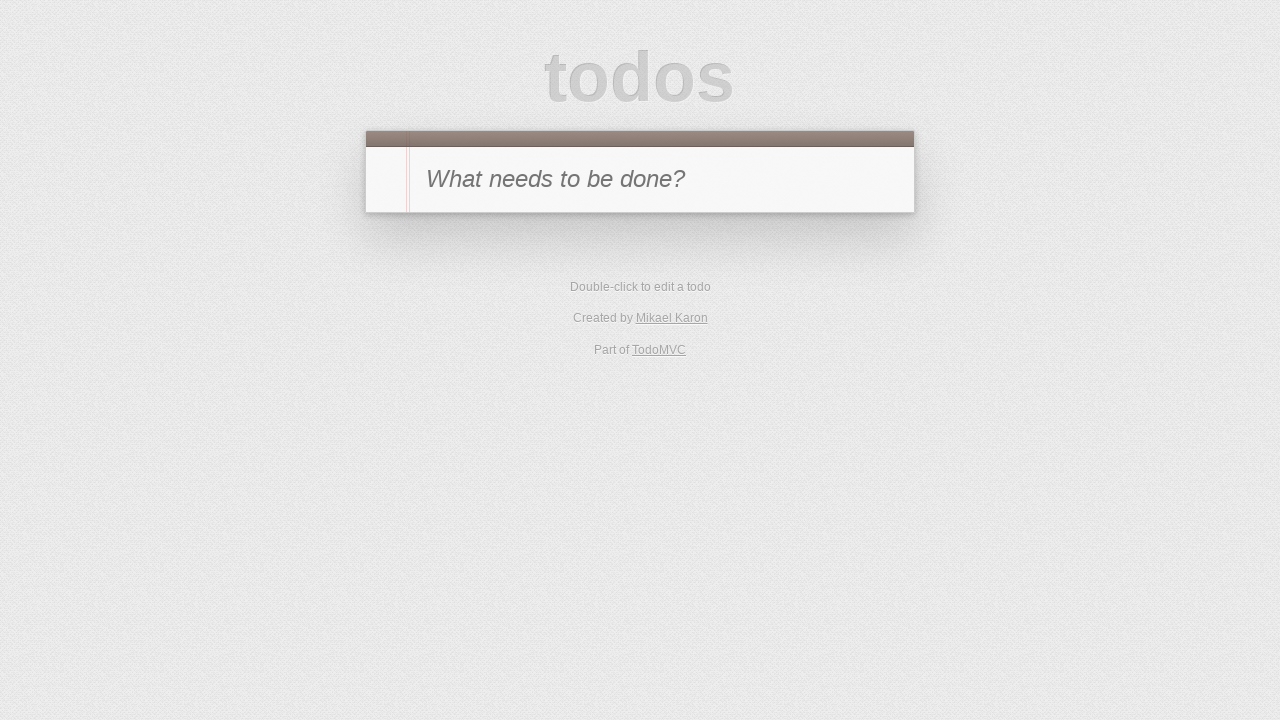

Set up completed task 'A' in localStorage
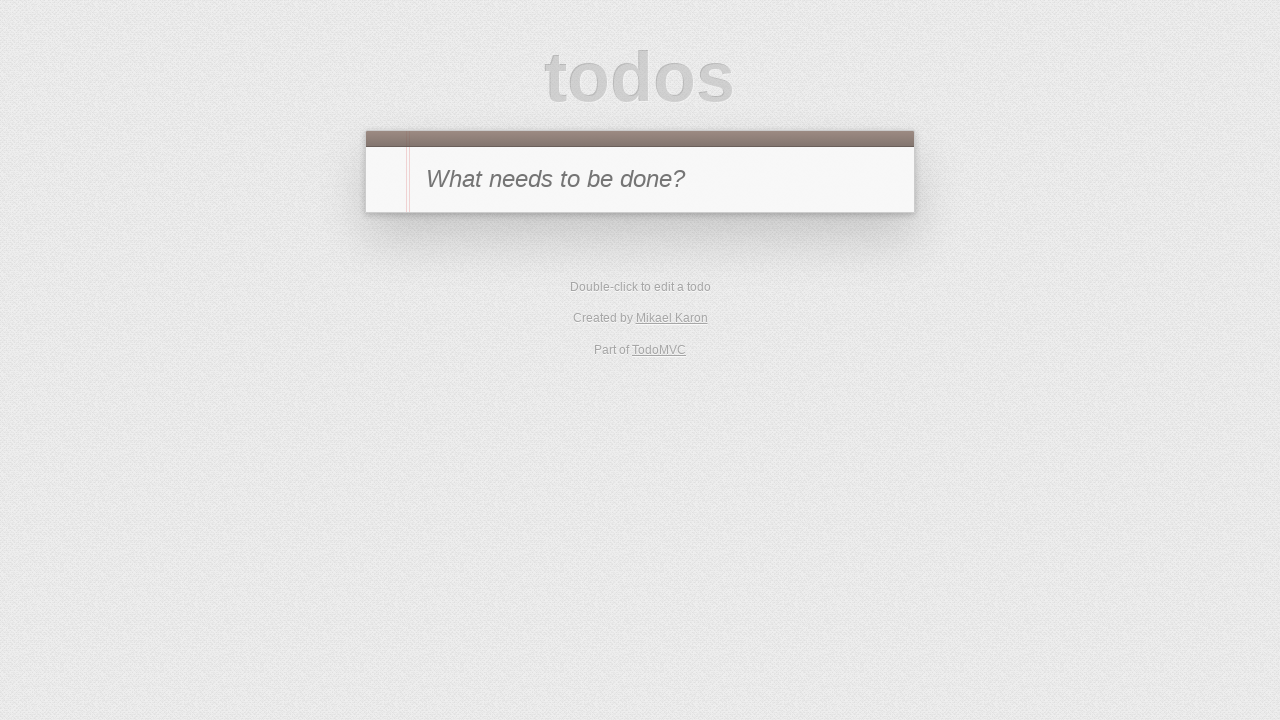

Reloaded page to load task from localStorage
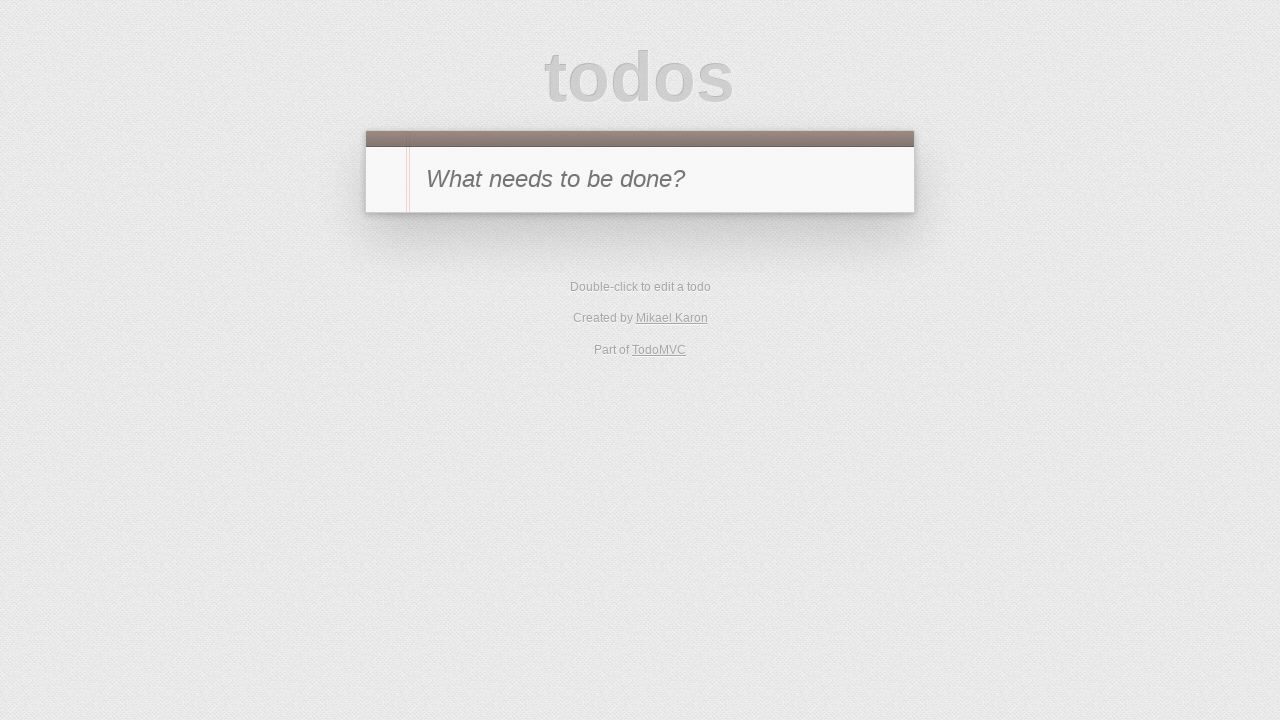

Double-clicked task 'A' to enter edit mode at (640, 242) on #todo-list>li:has-text('A')
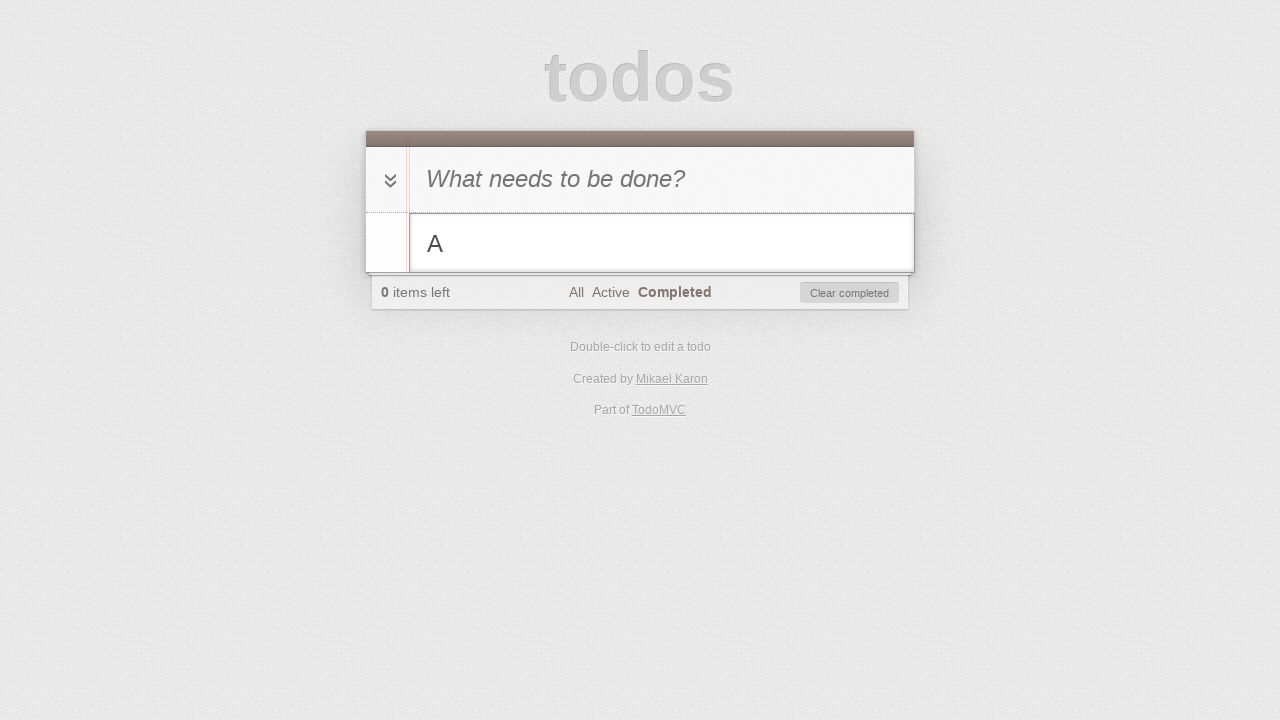

Filled edit field with 'A edited' on #todo-list>li.editing .edit
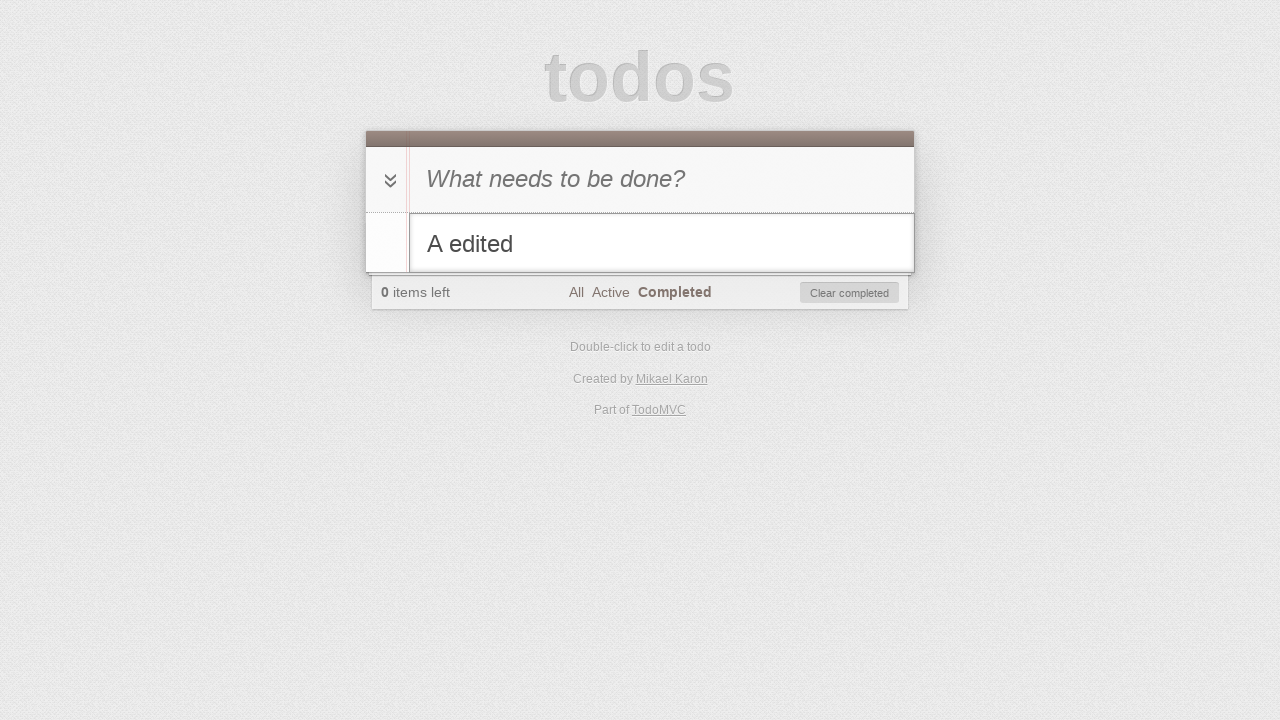

Pressed Tab key to save the edited task on #todo-list>li.editing .edit
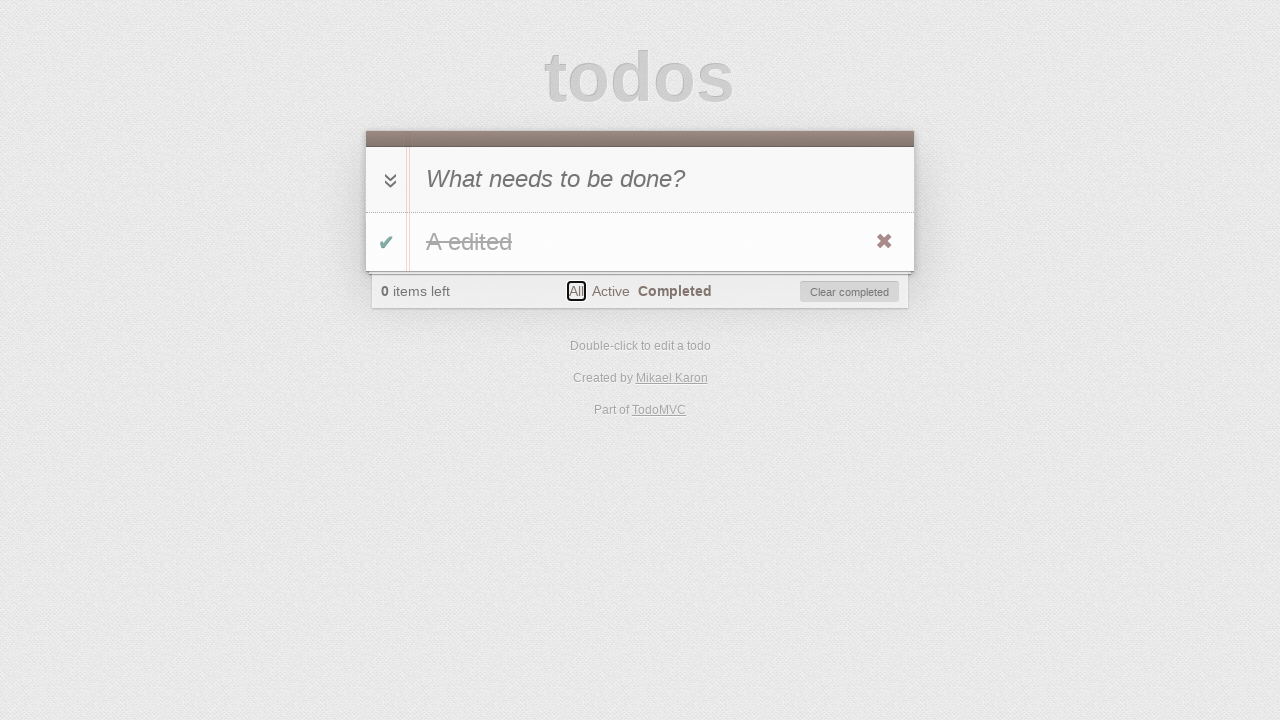

Verified edited task 'A edited' is displayed
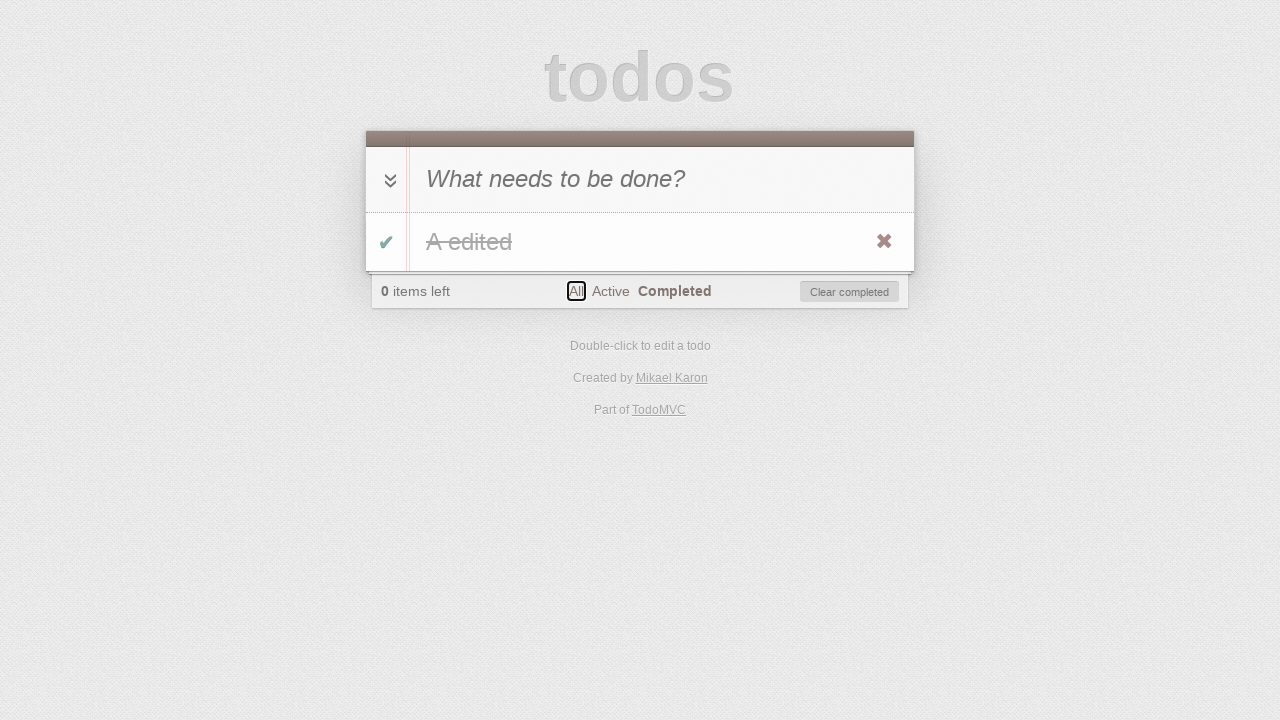

Verified task count shows 0 active tasks
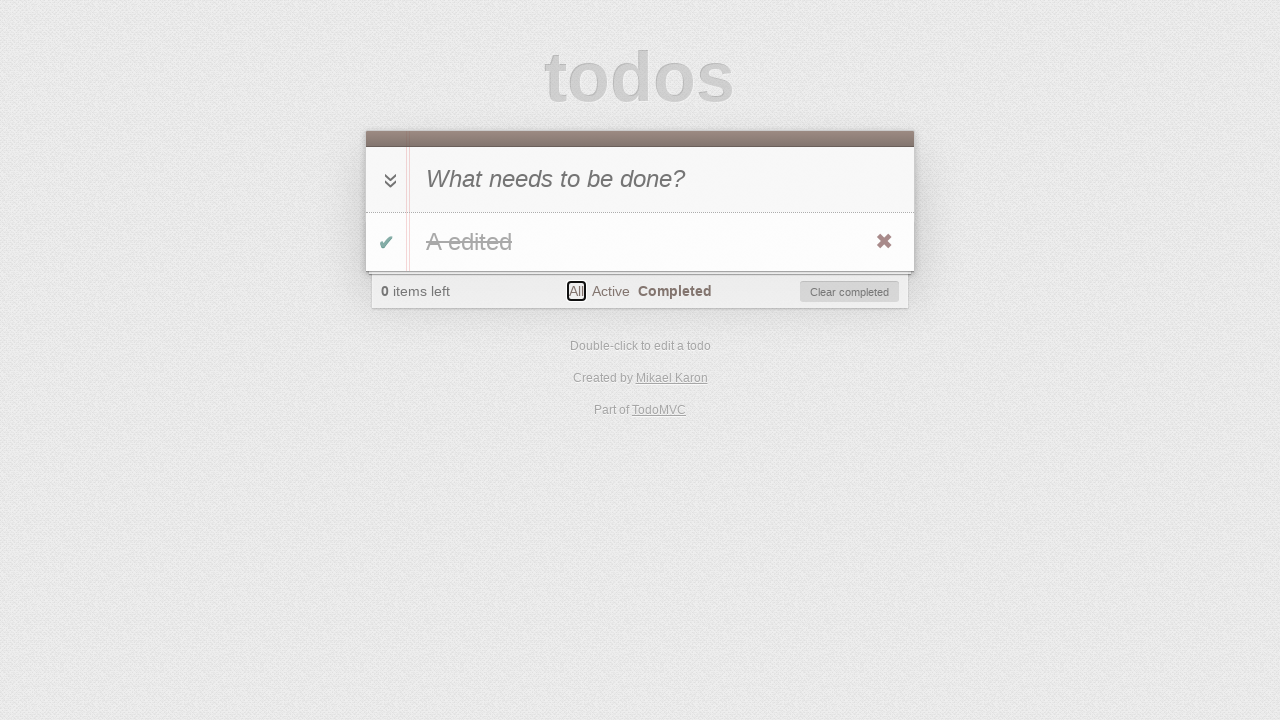

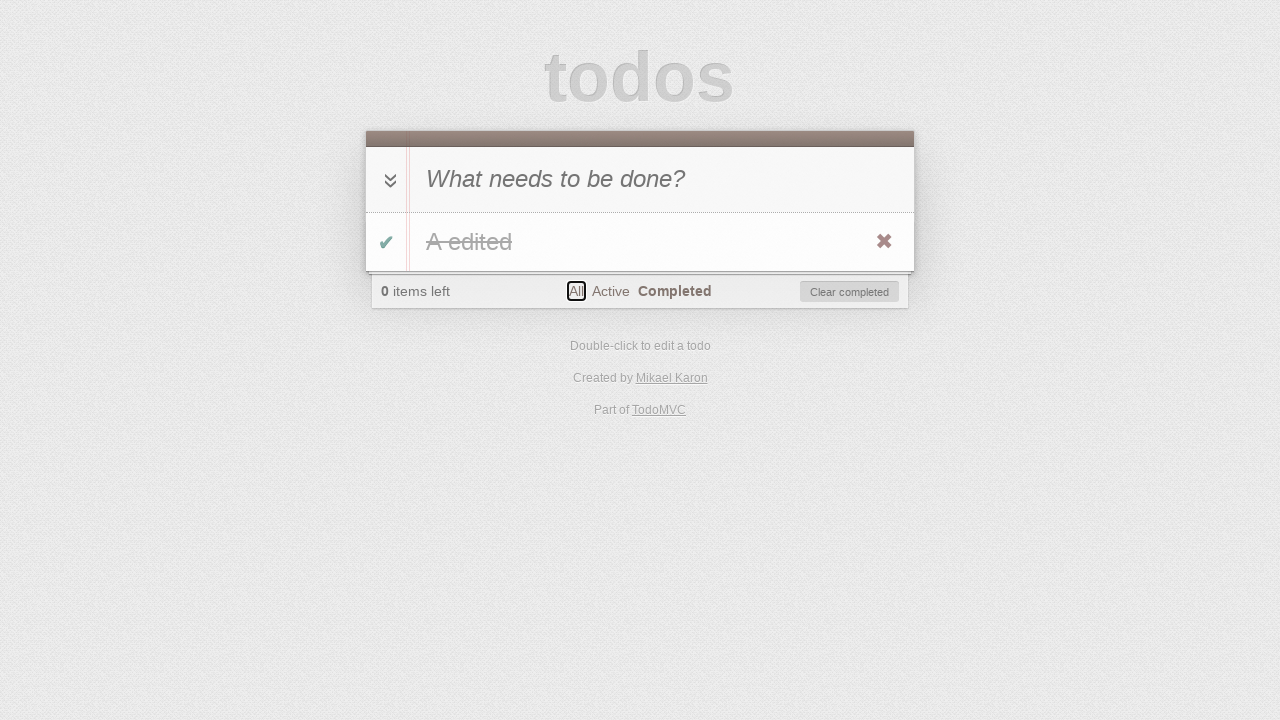